Creates a new paste on Pastebin by filling in the code text area and paste name field

Starting URL: https://pastebin.com

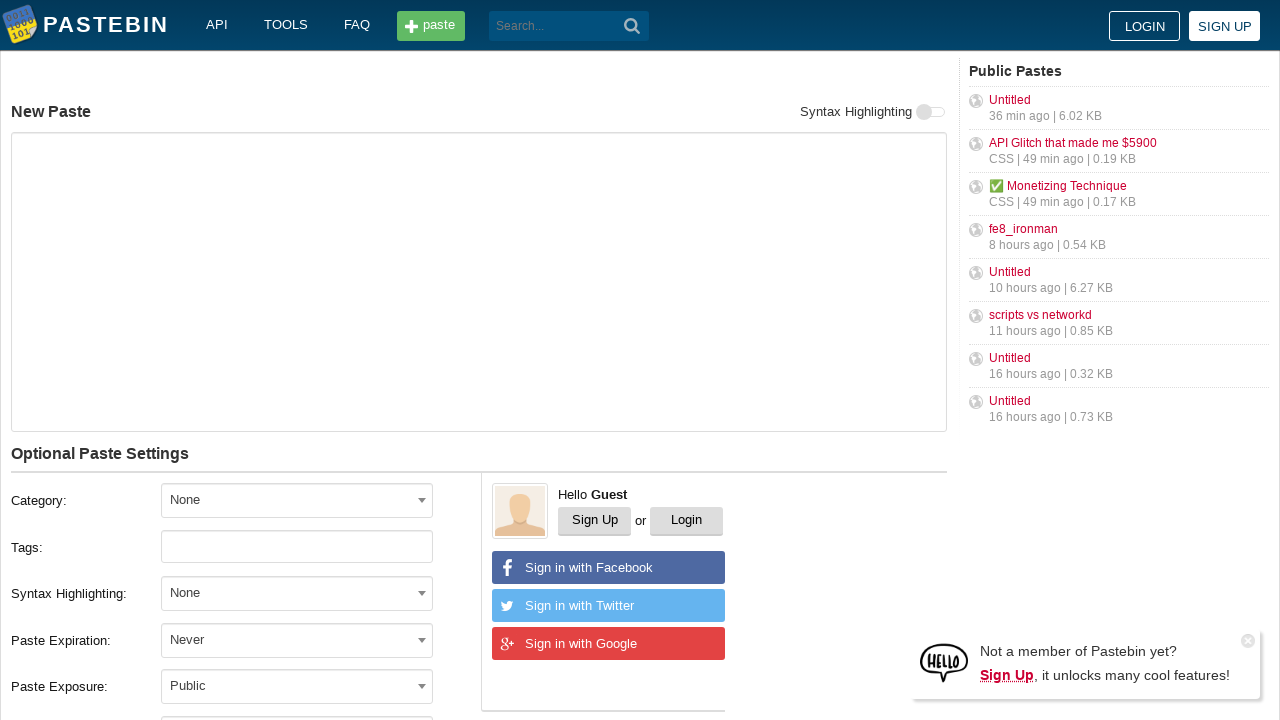

Filled code text area with 'Hello from WebDriver' on textarea#postform-text
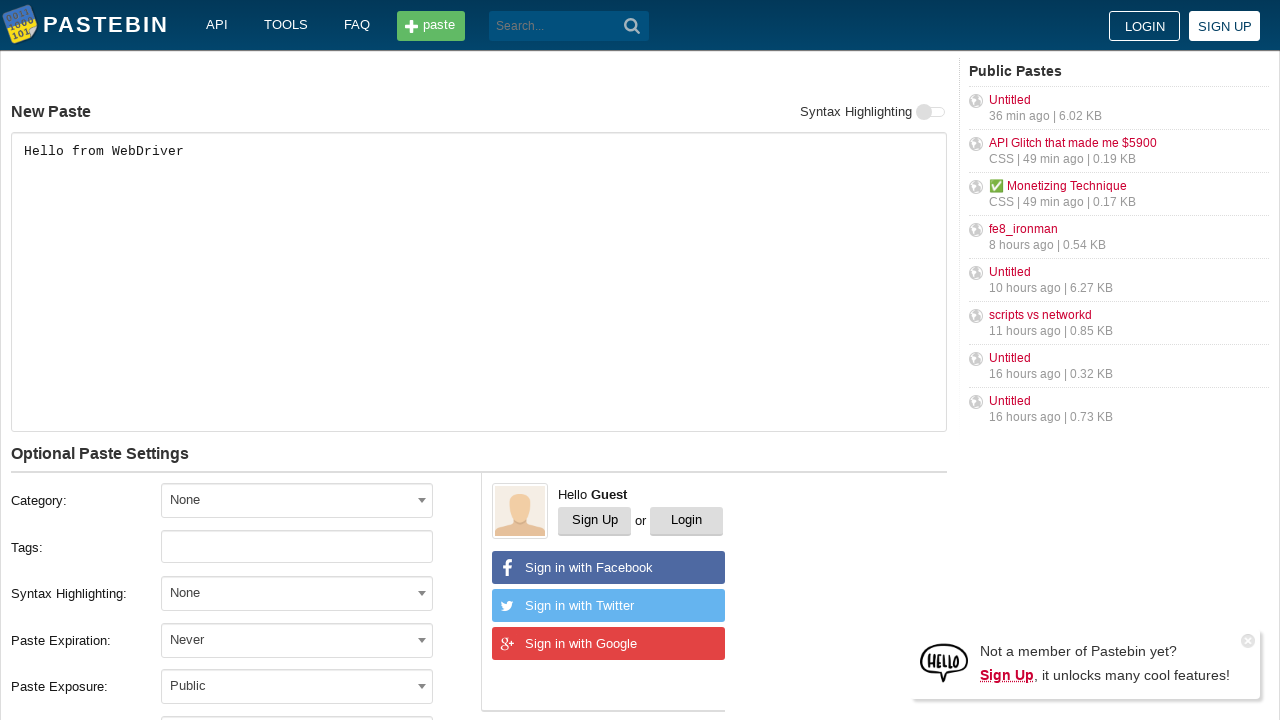

Filled paste name field with 'helloweb' on input#postform-name
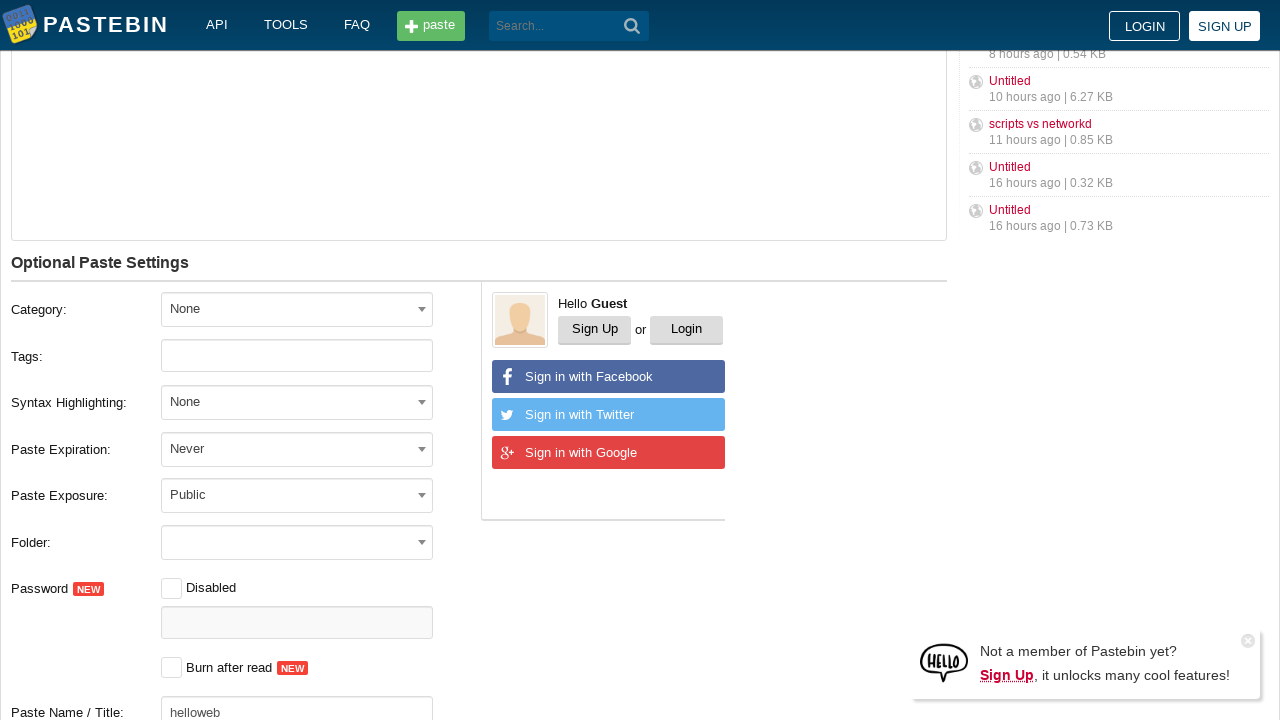

Clicked submit button to create new paste at (632, 26) on button[type='submit']
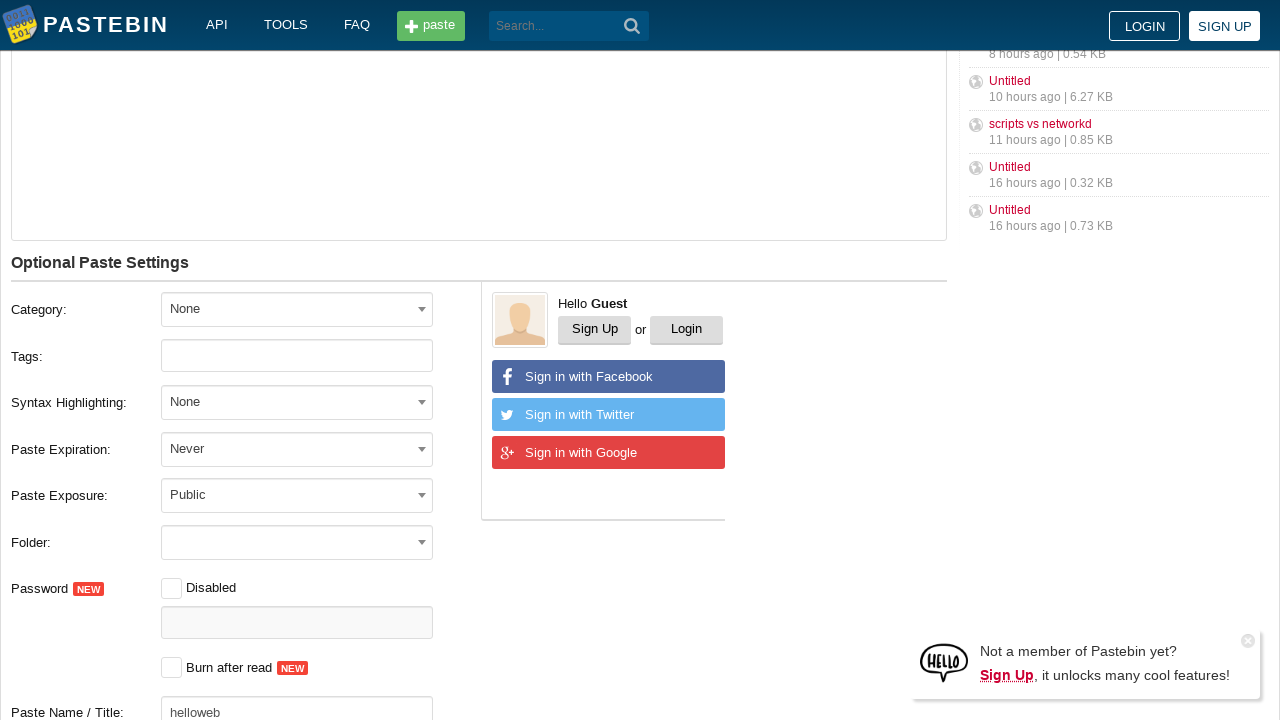

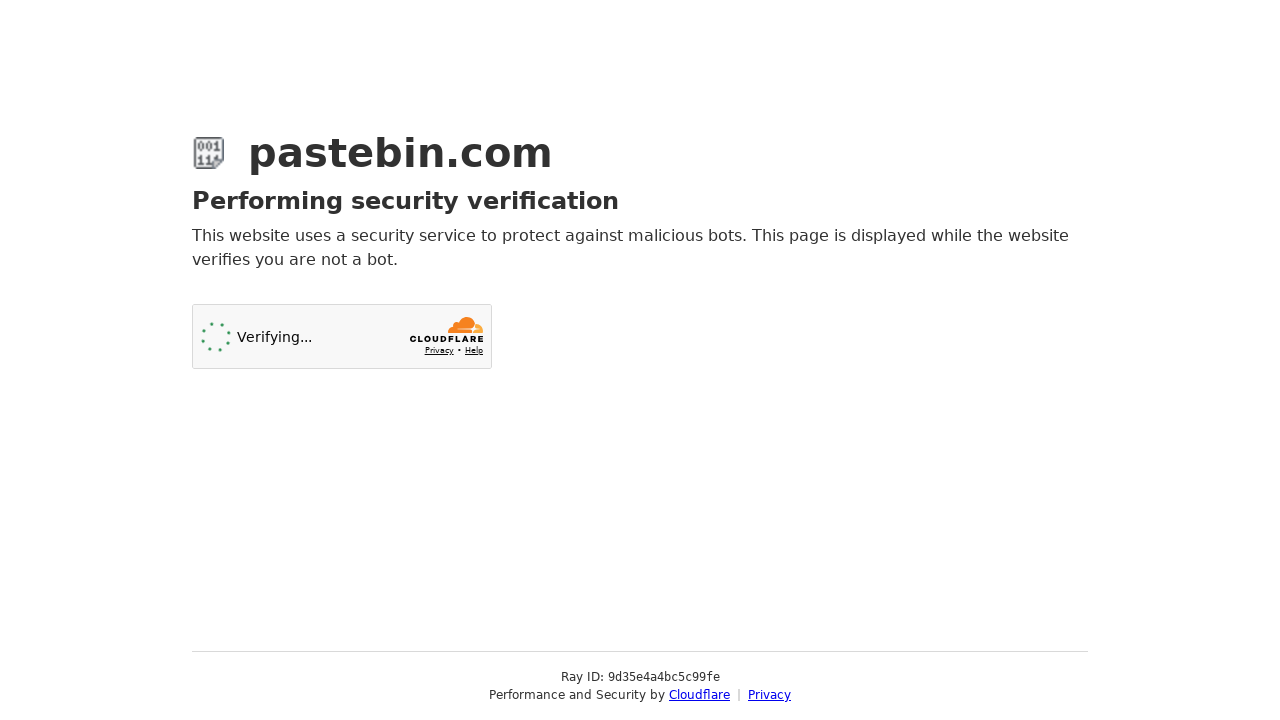